Tests the selectable functionality by selecting multiple items from a list

Starting URL: https://jqueryui.com/selectable

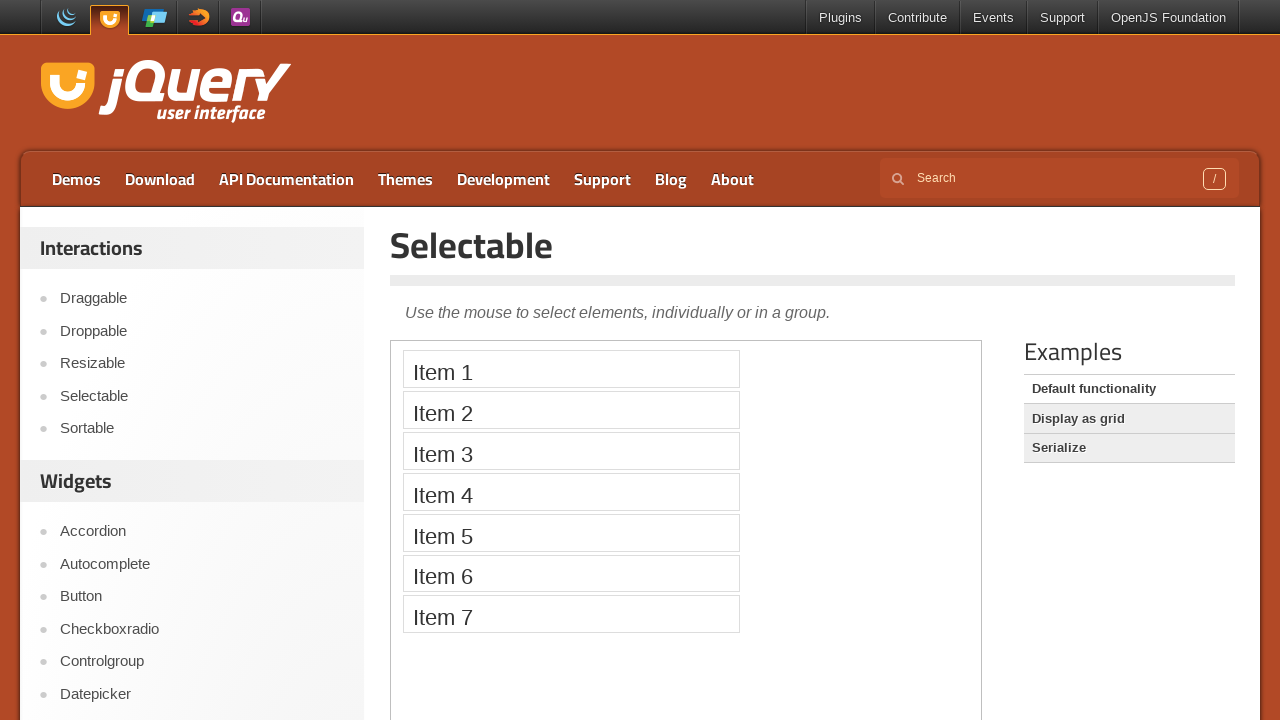

Navigated to jQuery UI Selectable demo page
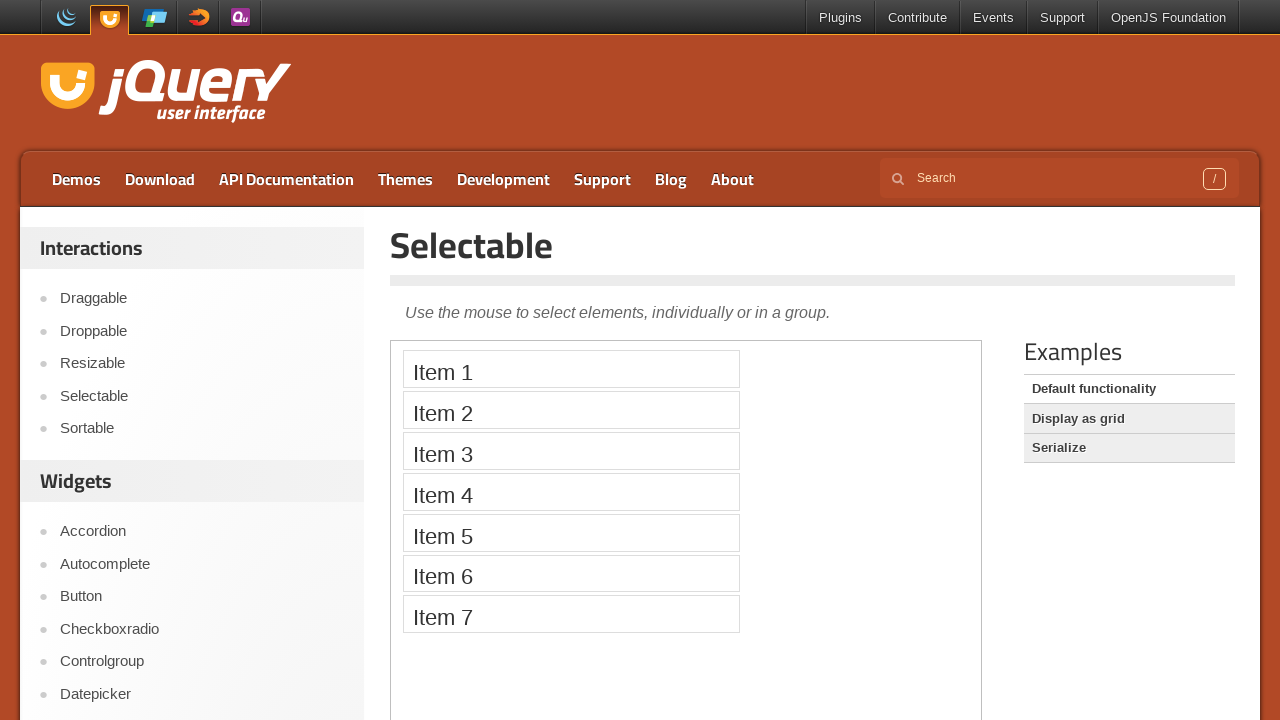

Located iframe containing selectable demo
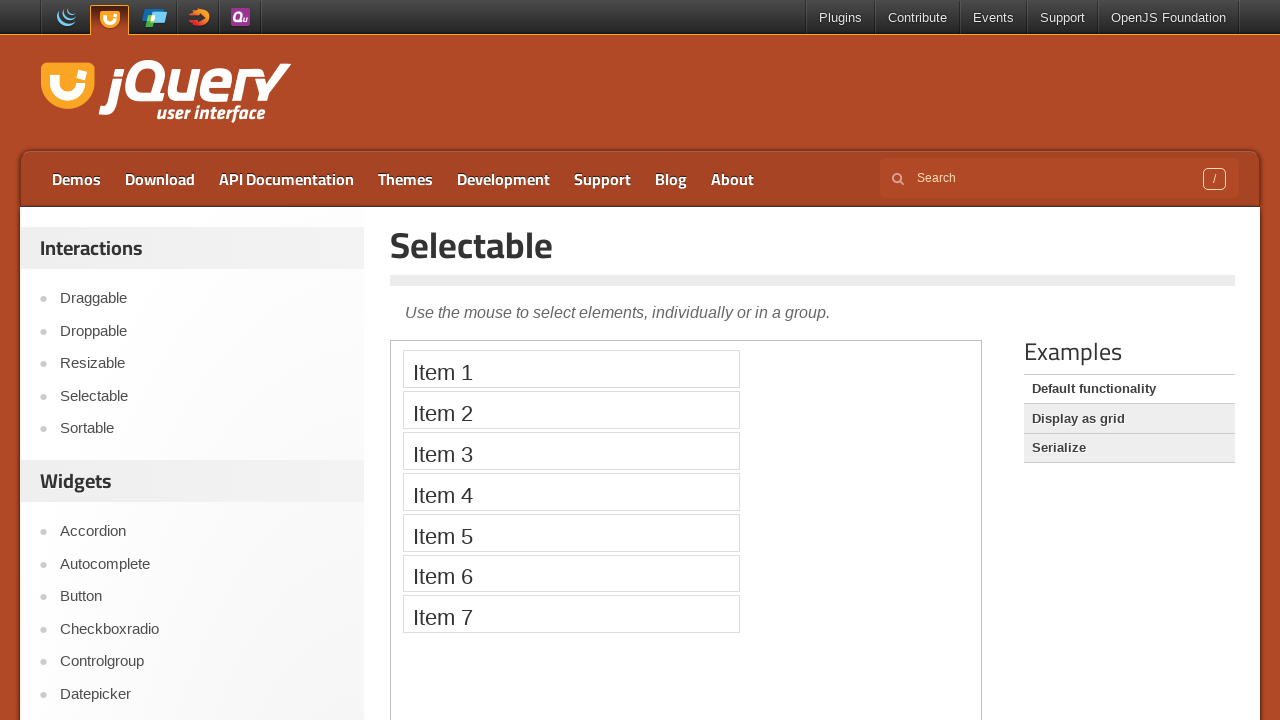

Selected Item 1 at (571, 369) on xpath=//div[@id='content']/iframe >> internal:control=enter-frame >> xpath=//li[
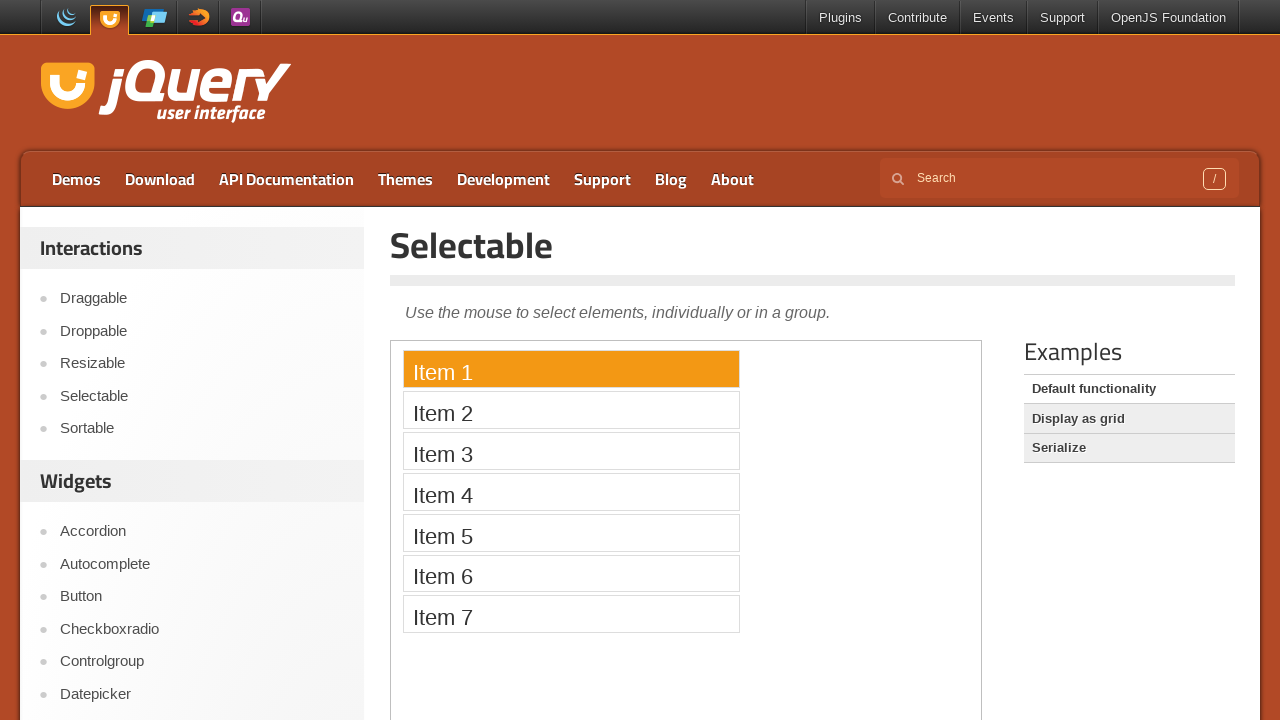

Selected Item 2 with Control key modifier at (571, 410) on xpath=//div[@id='content']/iframe >> internal:control=enter-frame >> xpath=//li[
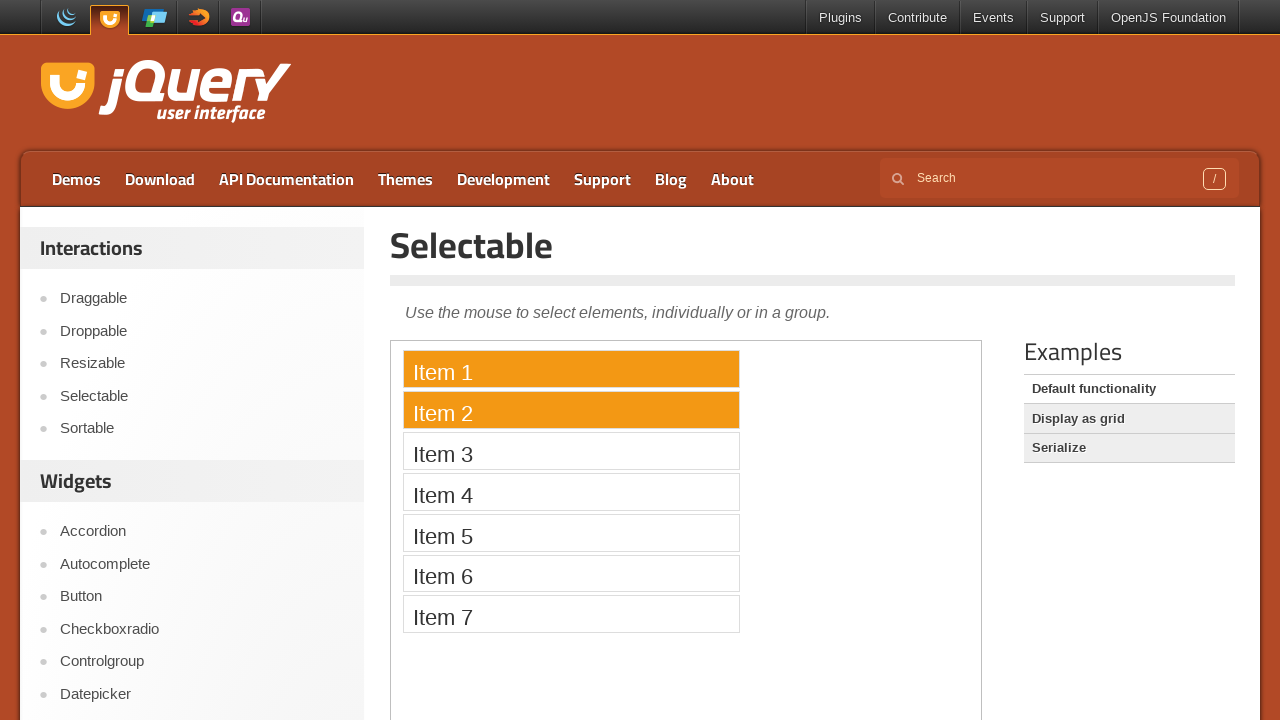

Selected Item 3 with Control key modifier at (571, 451) on xpath=//div[@id='content']/iframe >> internal:control=enter-frame >> xpath=//li[
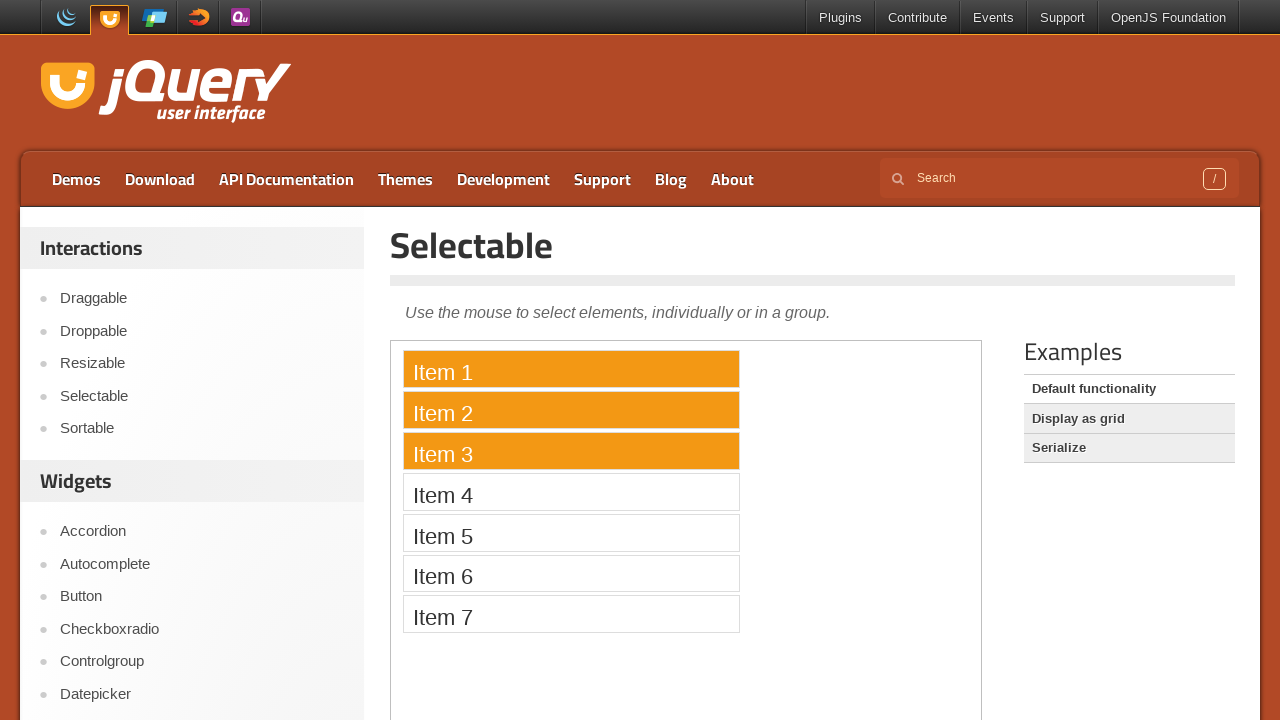

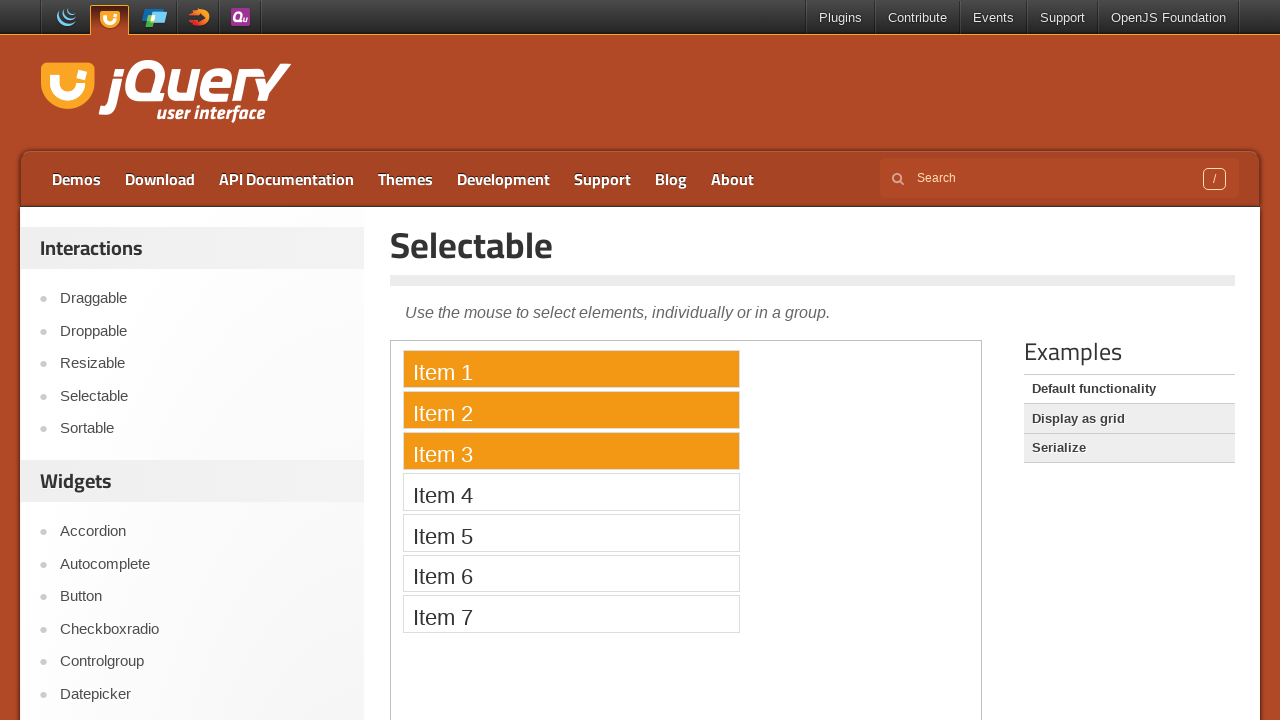